Tests navigating the University of Iowa course catalog by searching for a program (Accounting), clicking on it, and navigating to the Requirements tab to verify course information is displayed.

Starting URL: https://catalog.registrar.uiowa.edu/your-program/

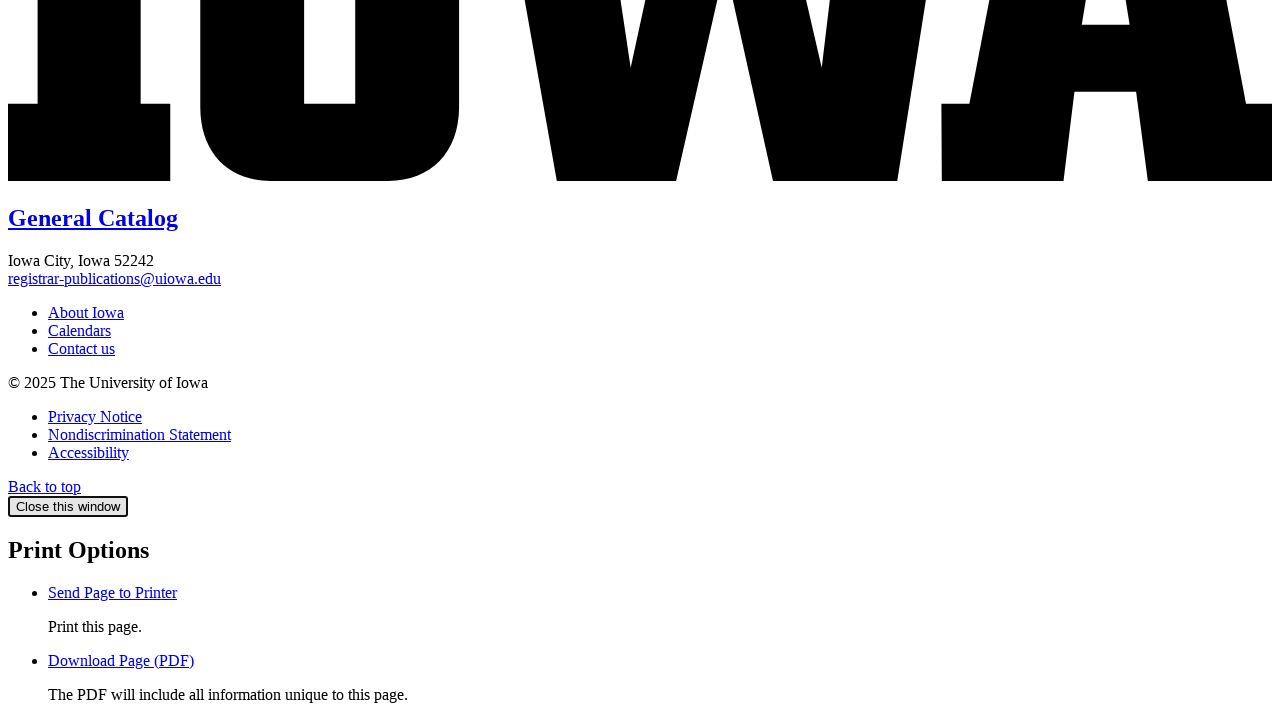

Clicked on Accounting program link at (106, 361) on xpath=//*[contains(text(), 'Accounting,')]
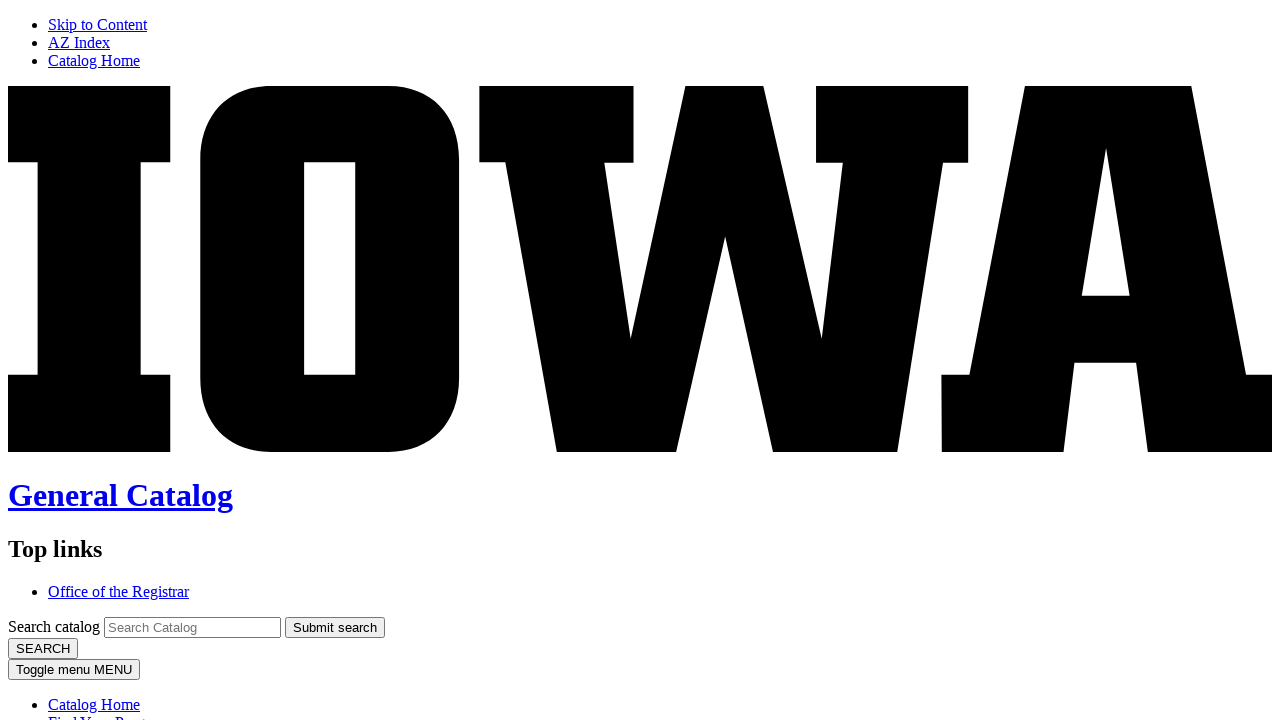

Requirements link loaded
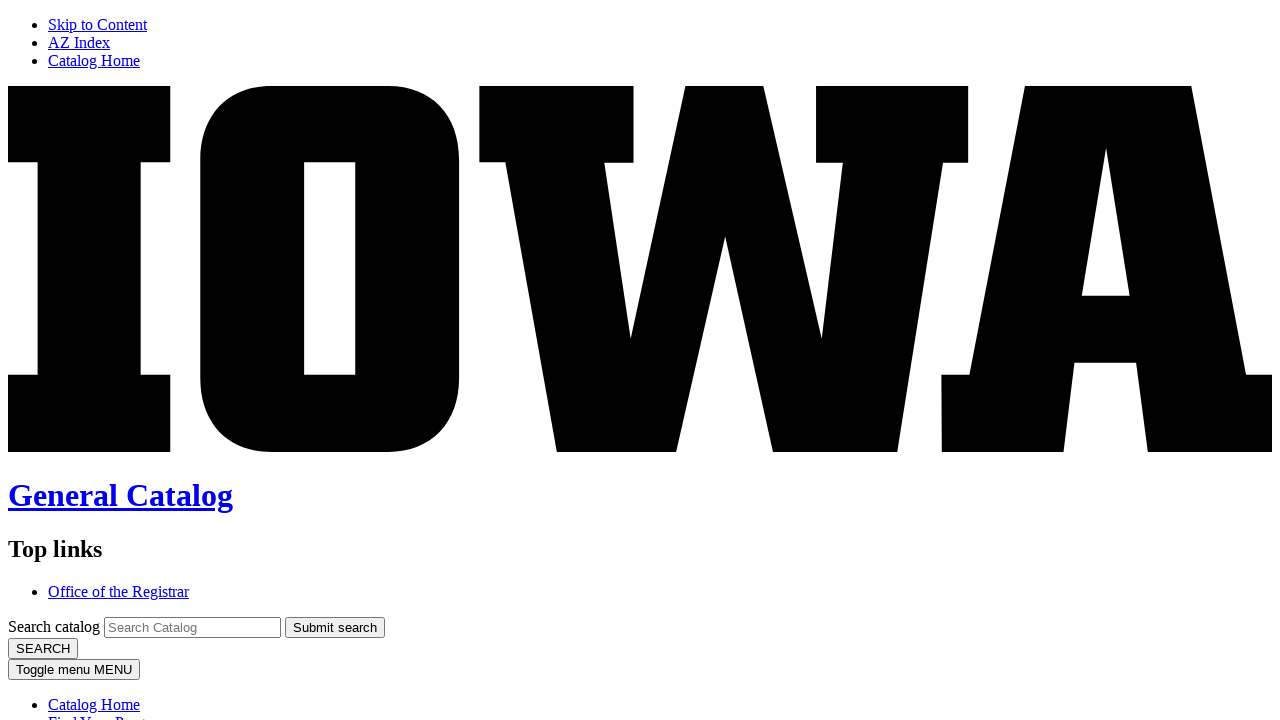

Clicked on Requirements tab at (92, 361) on xpath=//a[text()='Requirements']
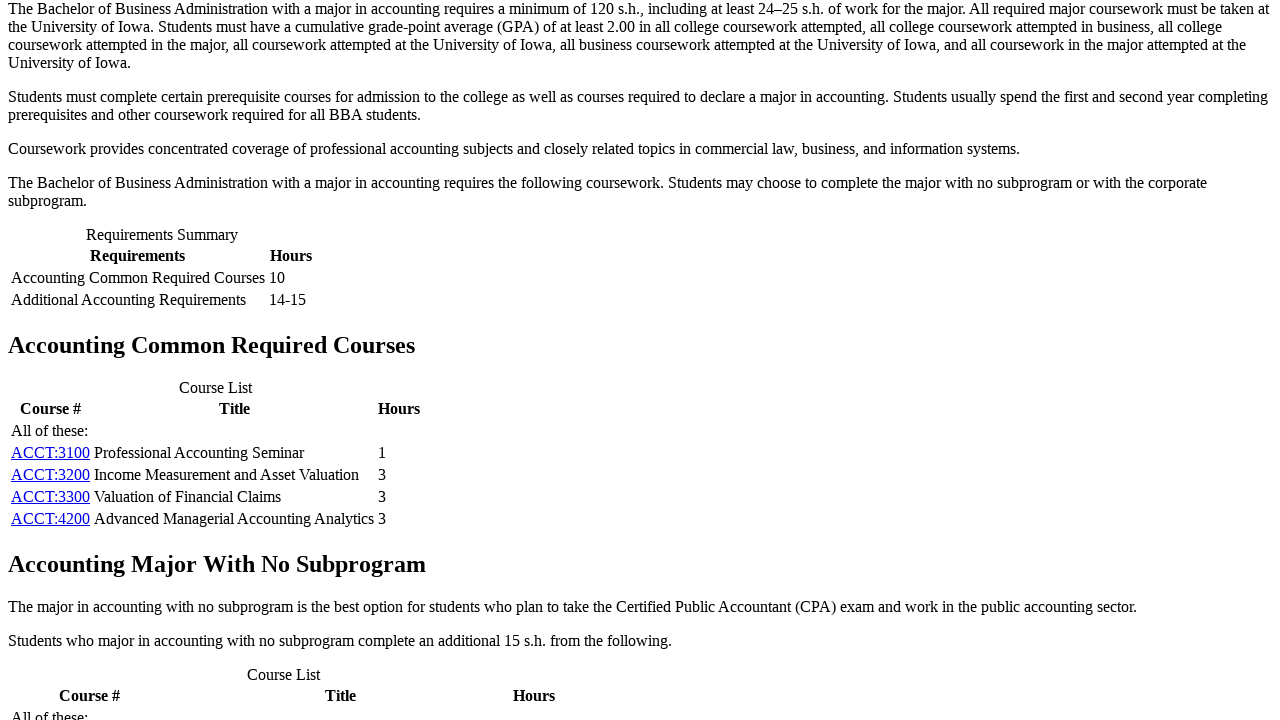

Clicked on requirements text tab at (660, 360) on #requirementstexttab
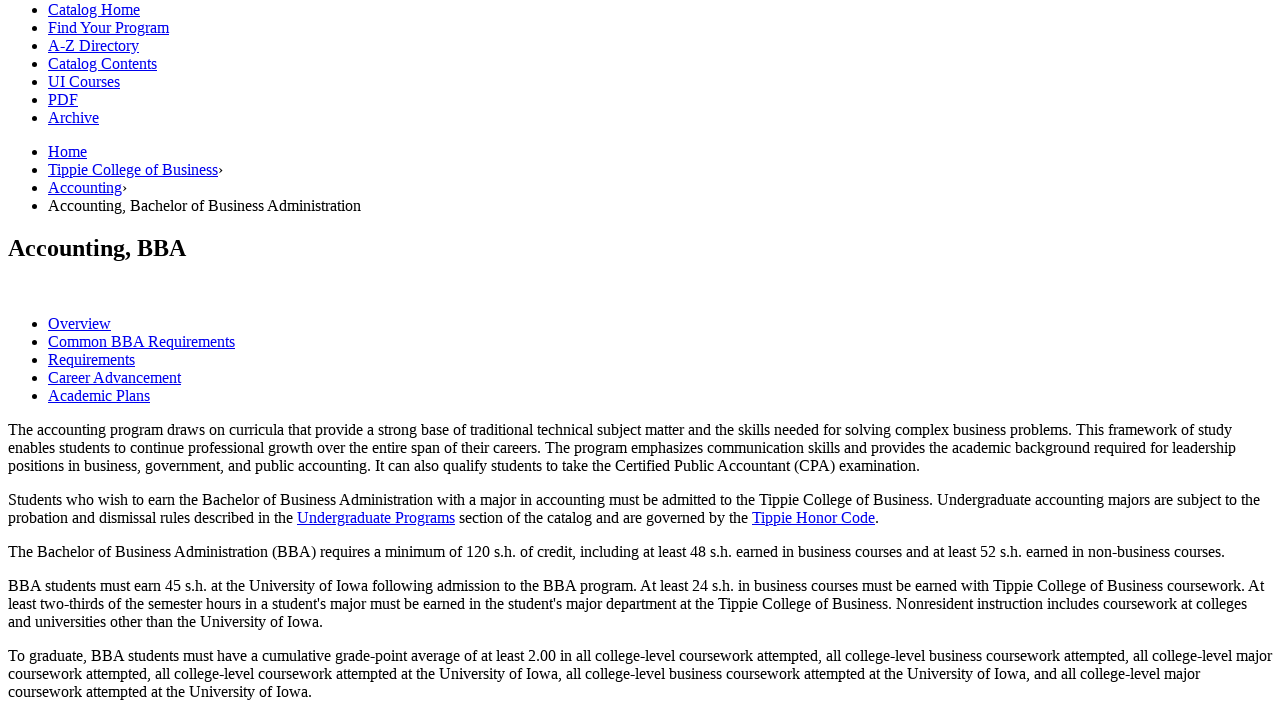

Course list loaded and content verified
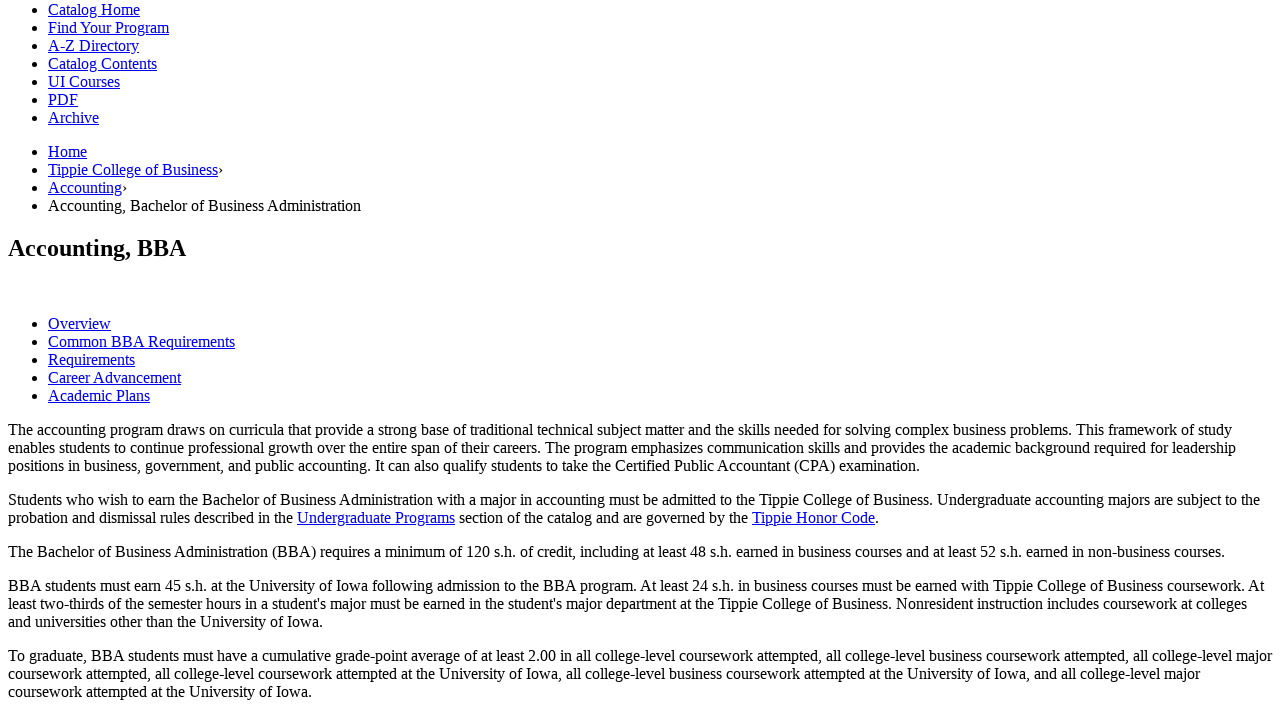

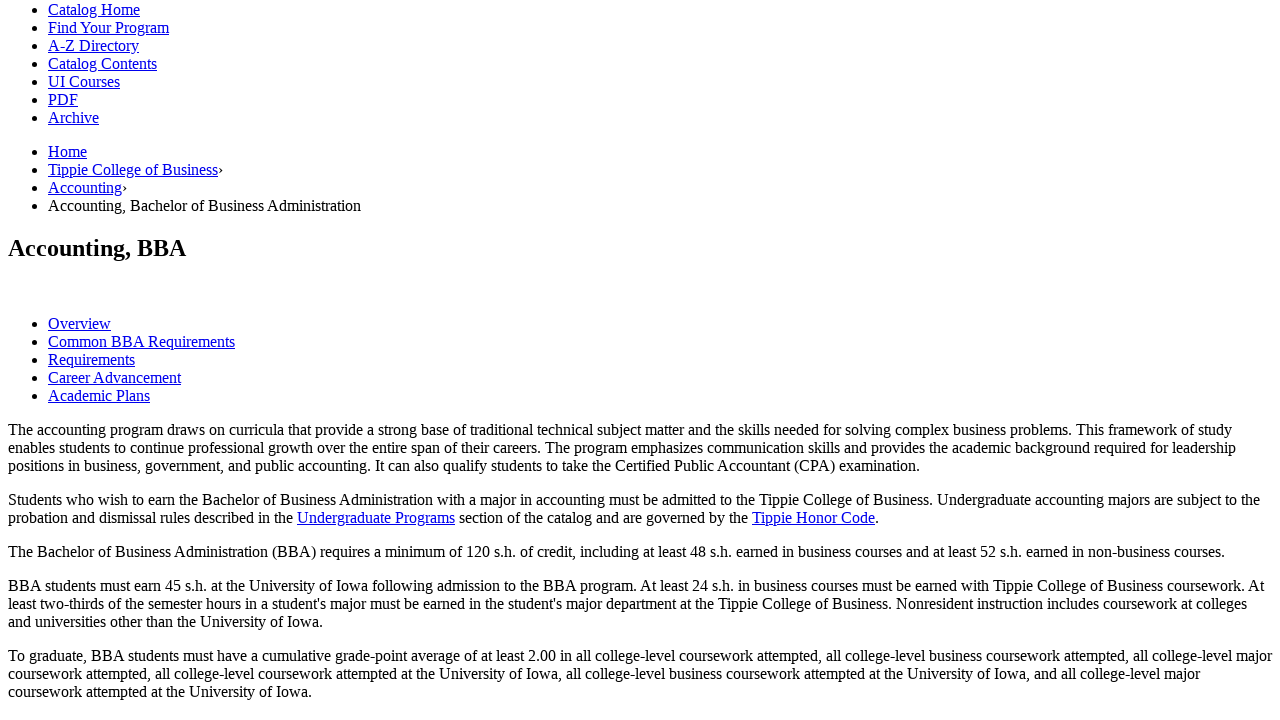